Navigates to AJIO shopping website and verifies the page loads successfully

Starting URL: https://www.ajio.com/

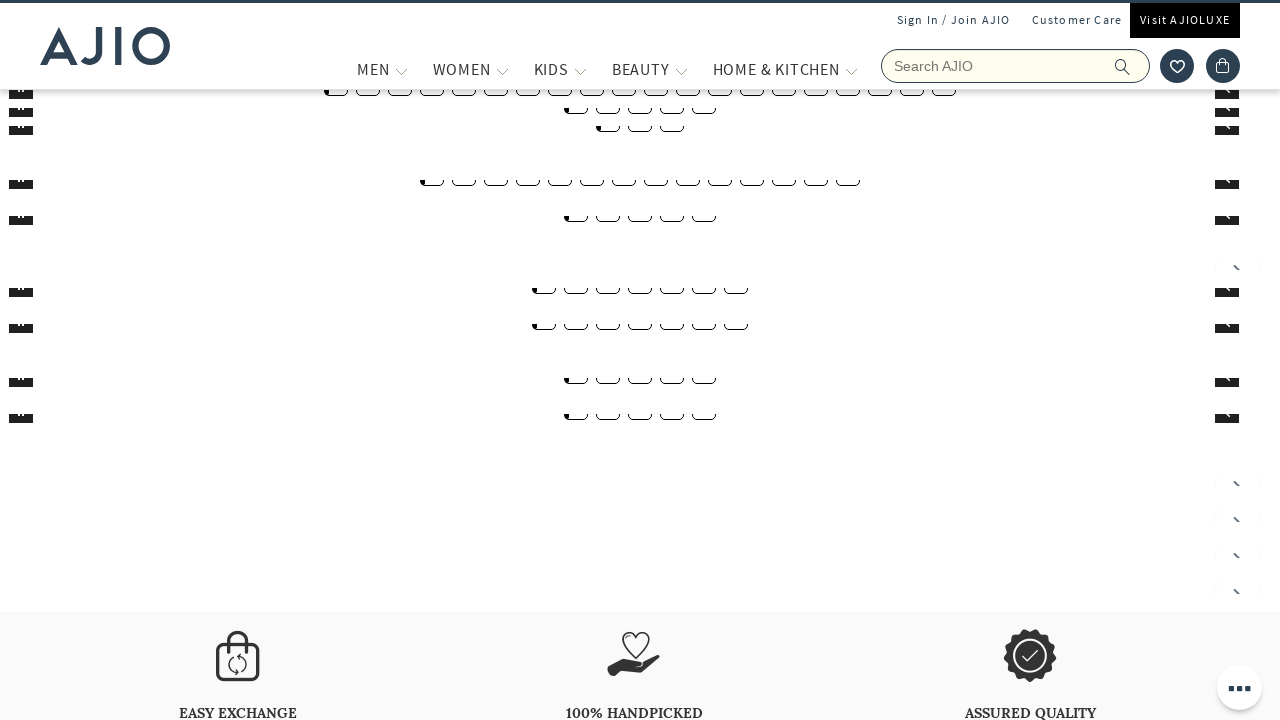

Page DOM content loaded successfully
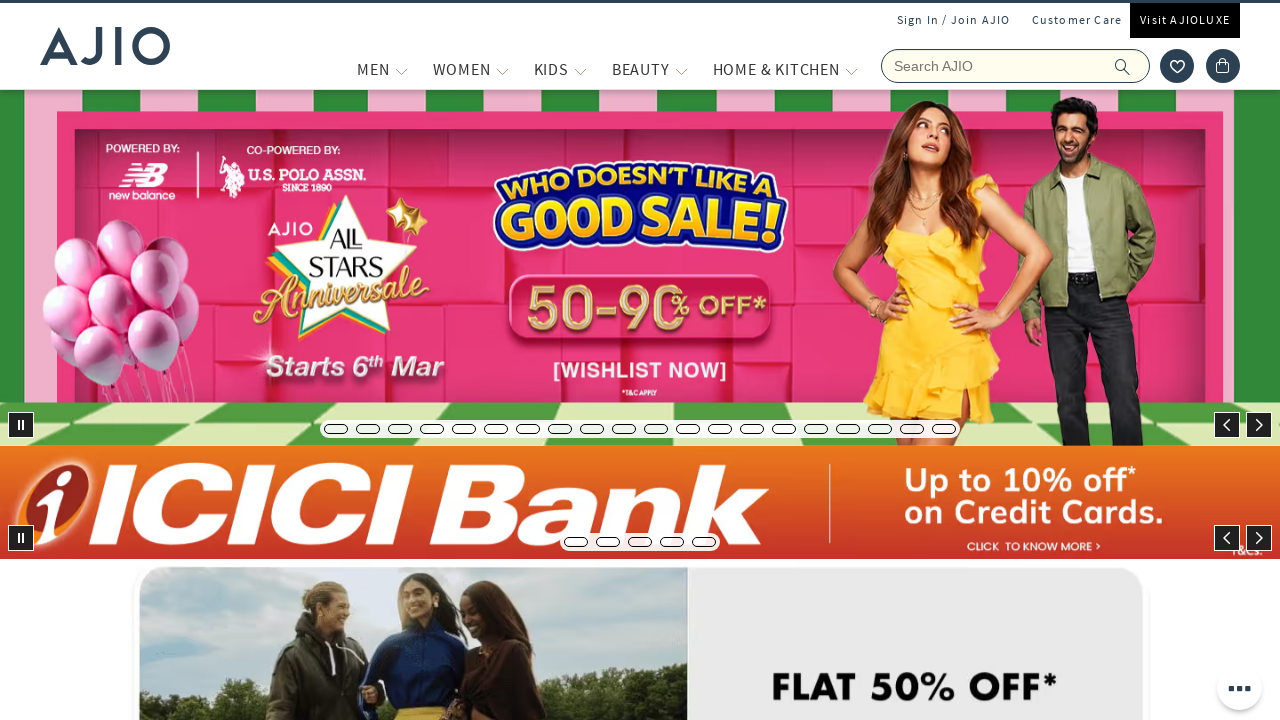

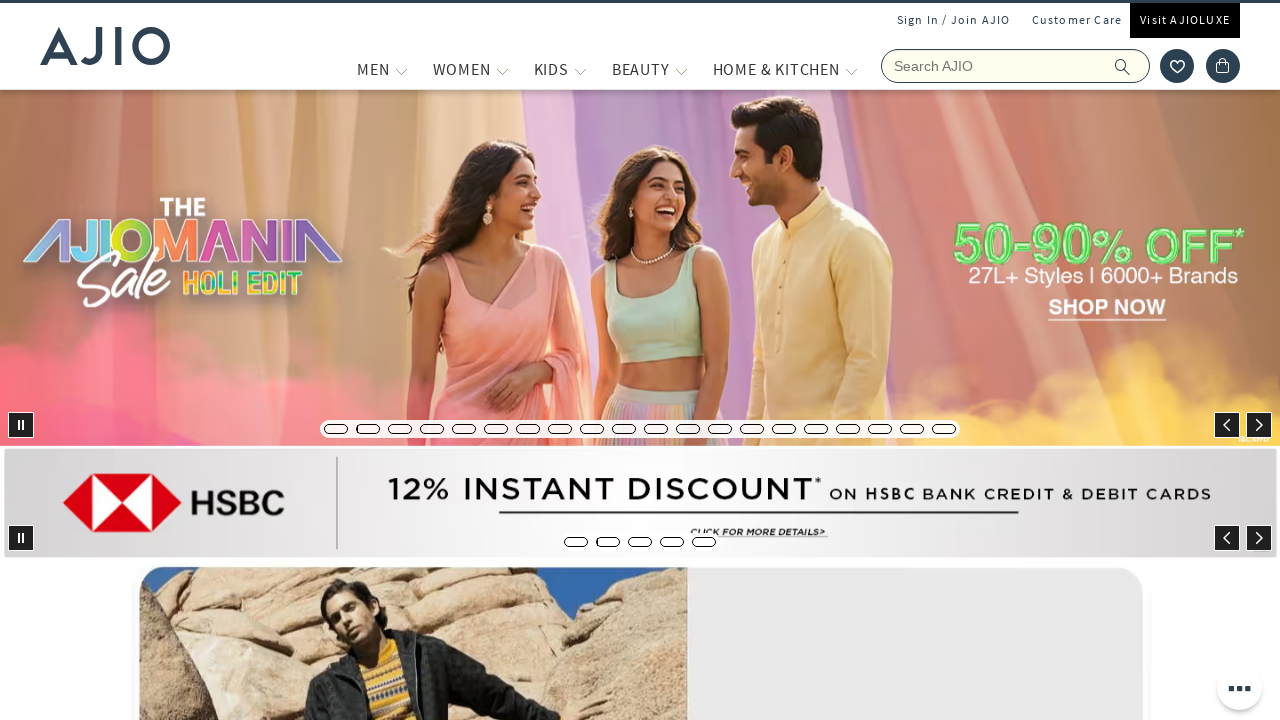